Tests a practice Angular form by filling in an email field and clicking a checkbox on a demo website.

Starting URL: https://rahulshettyacademy.com/angularpractice/

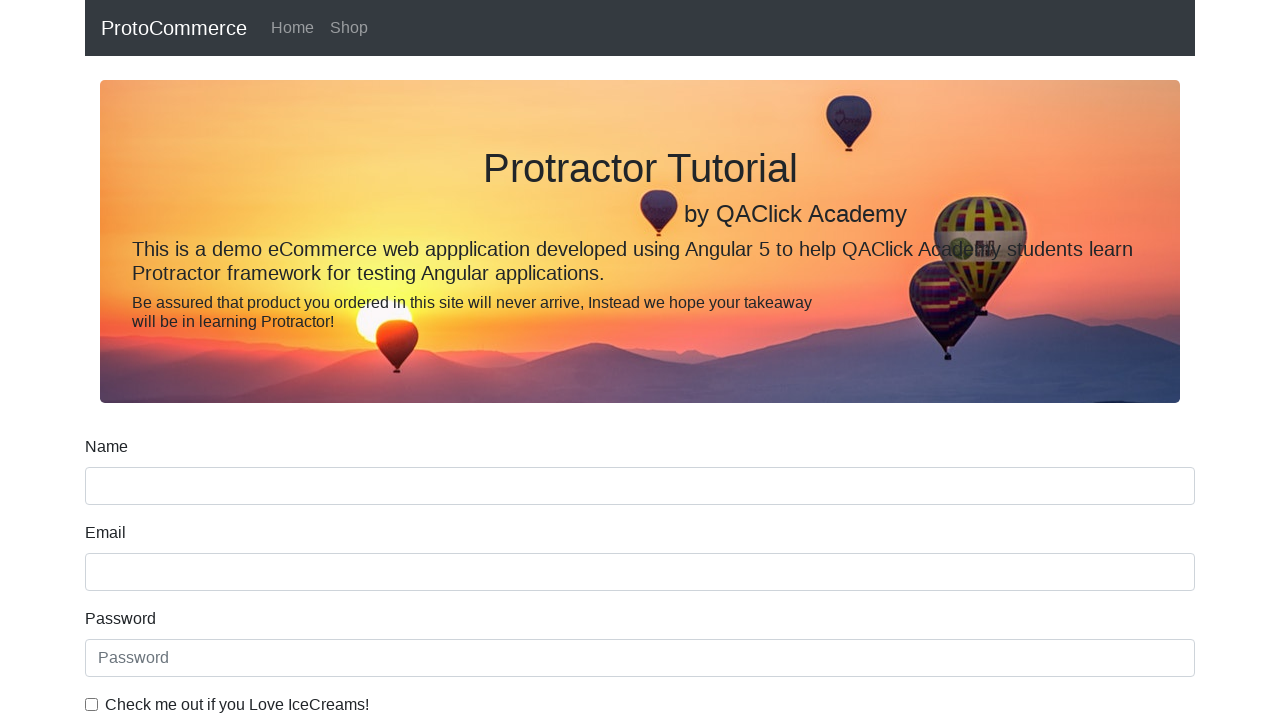

Filled email field with 'hello@gmail.com' on input[name='email']
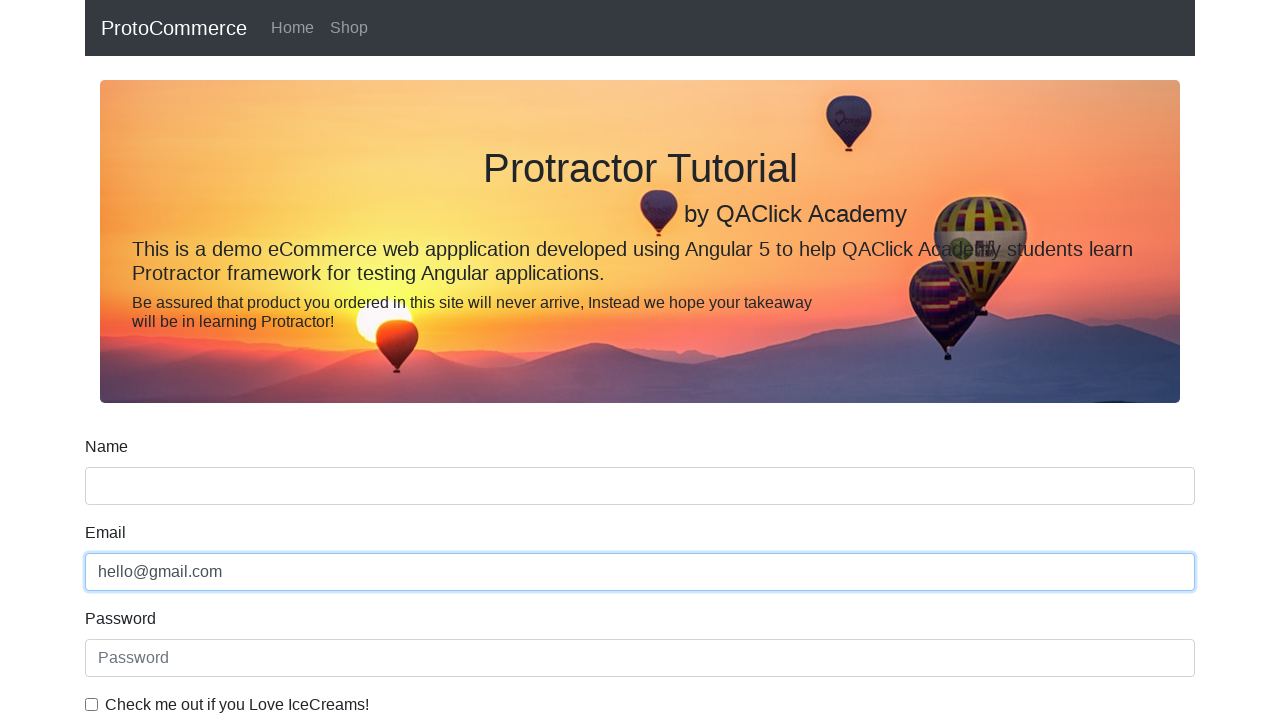

Clicked the example checkbox at (92, 704) on #exampleCheck1
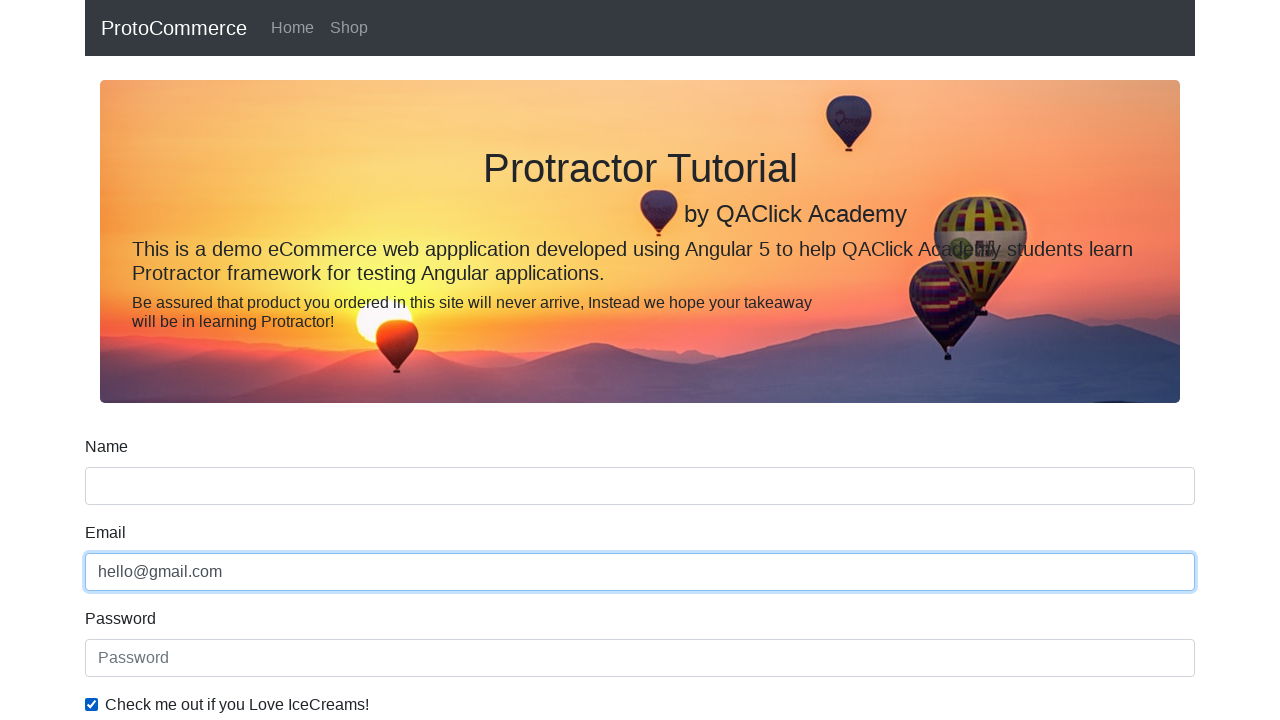

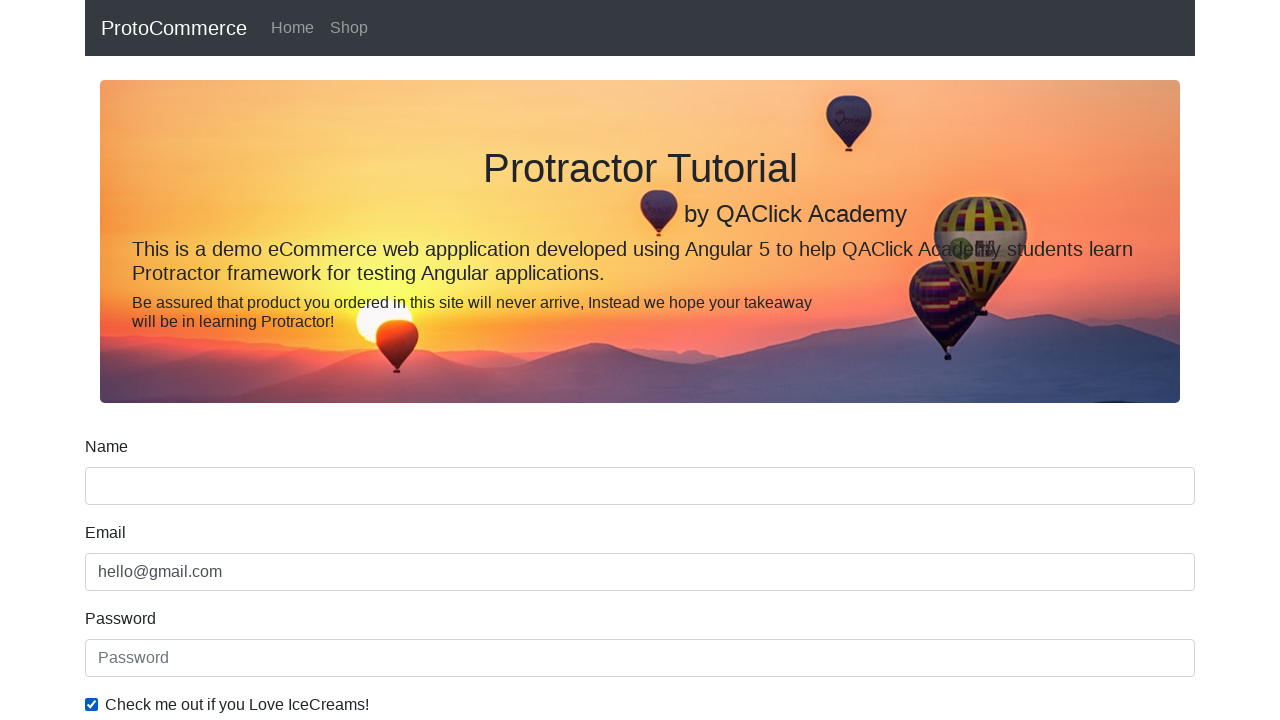